Tests a date picker component by opening the date picker, selecting January as the month, 1990 as the year, and the 1st day of the month.

Starting URL: https://demoqa.com/date-picker

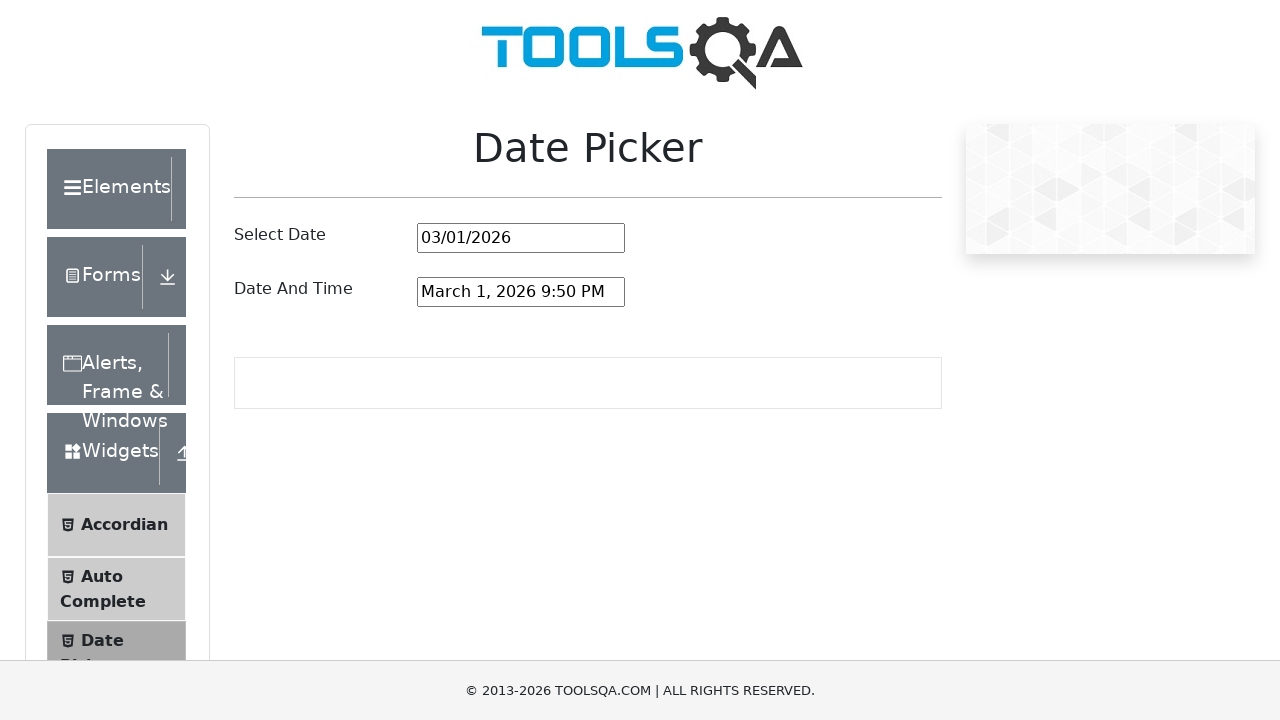

Opened date picker by clicking input field at (521, 238) on #datePickerMonthYearInput
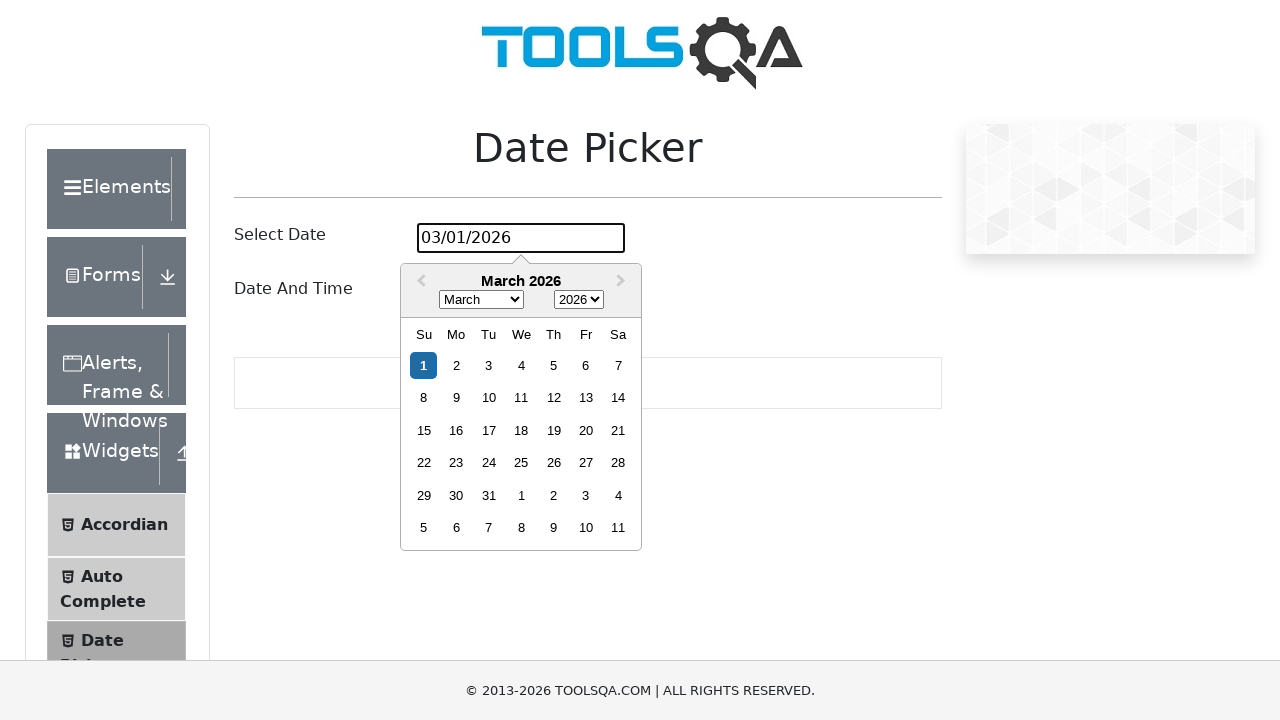

Clicked month dropdown at (481, 300) on select.react-datepicker__month-select
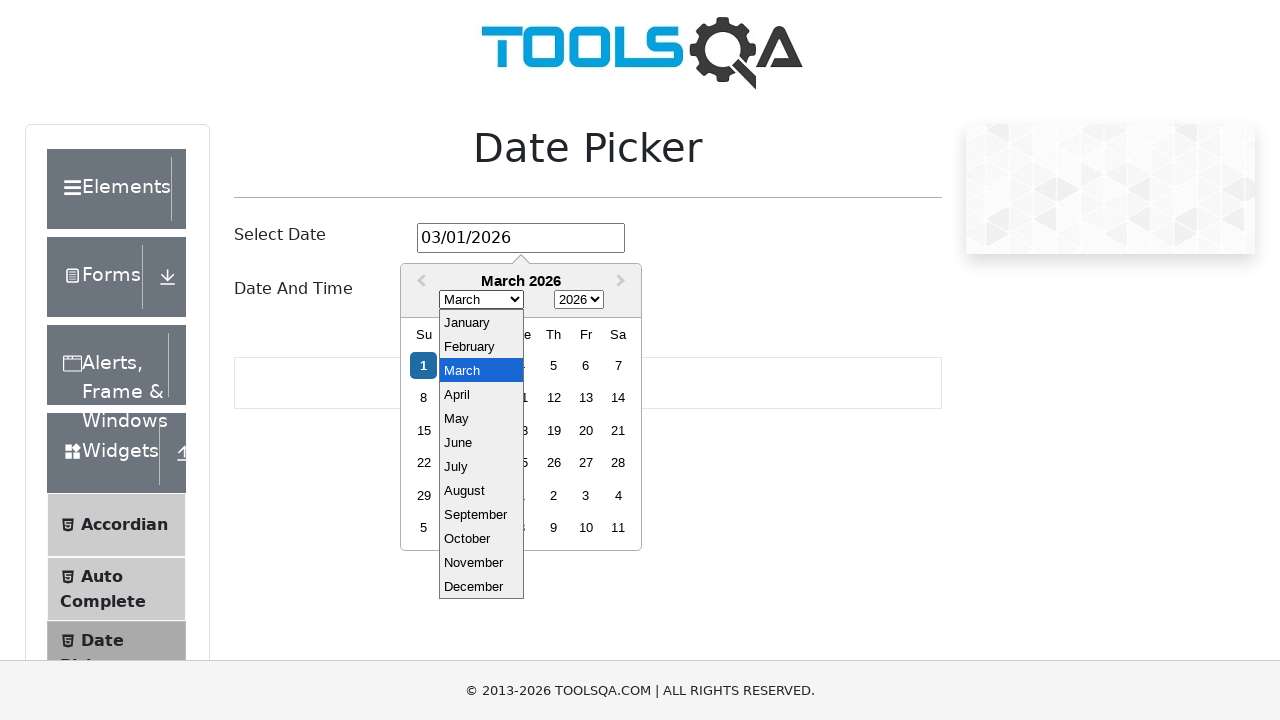

Selected January as the month on select.react-datepicker__month-select
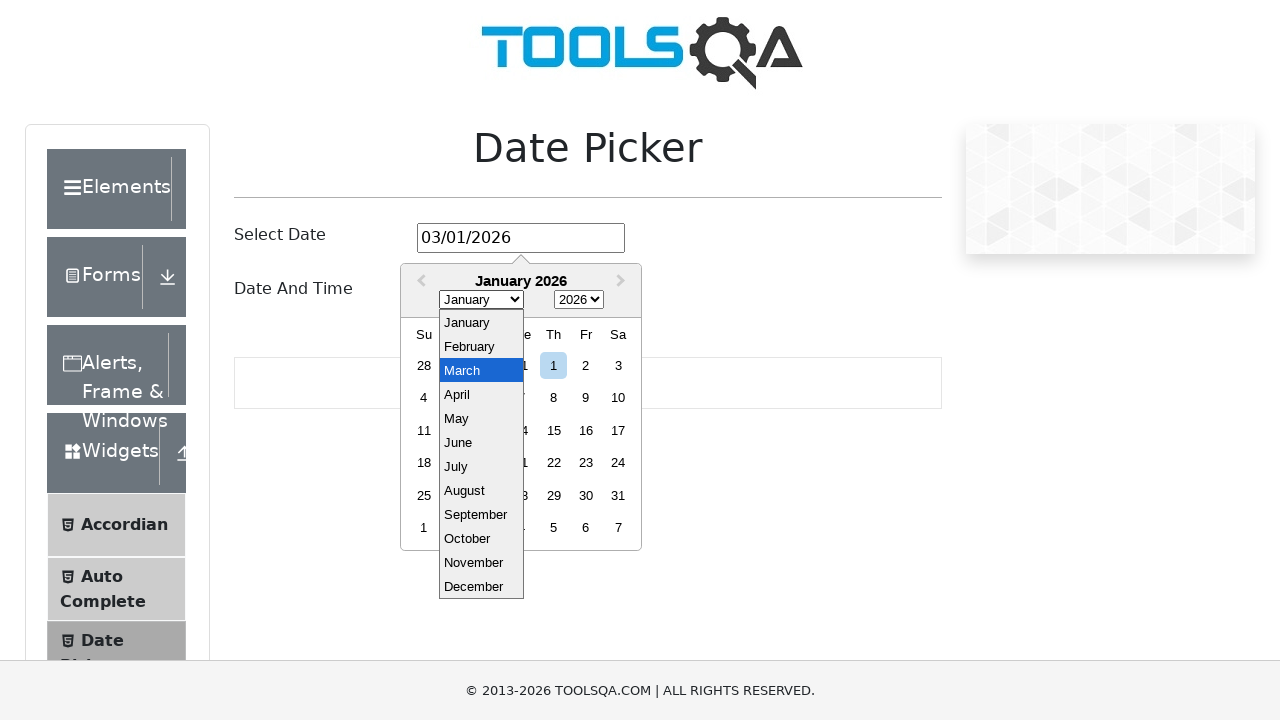

Clicked year dropdown at (579, 300) on select.react-datepicker__year-select
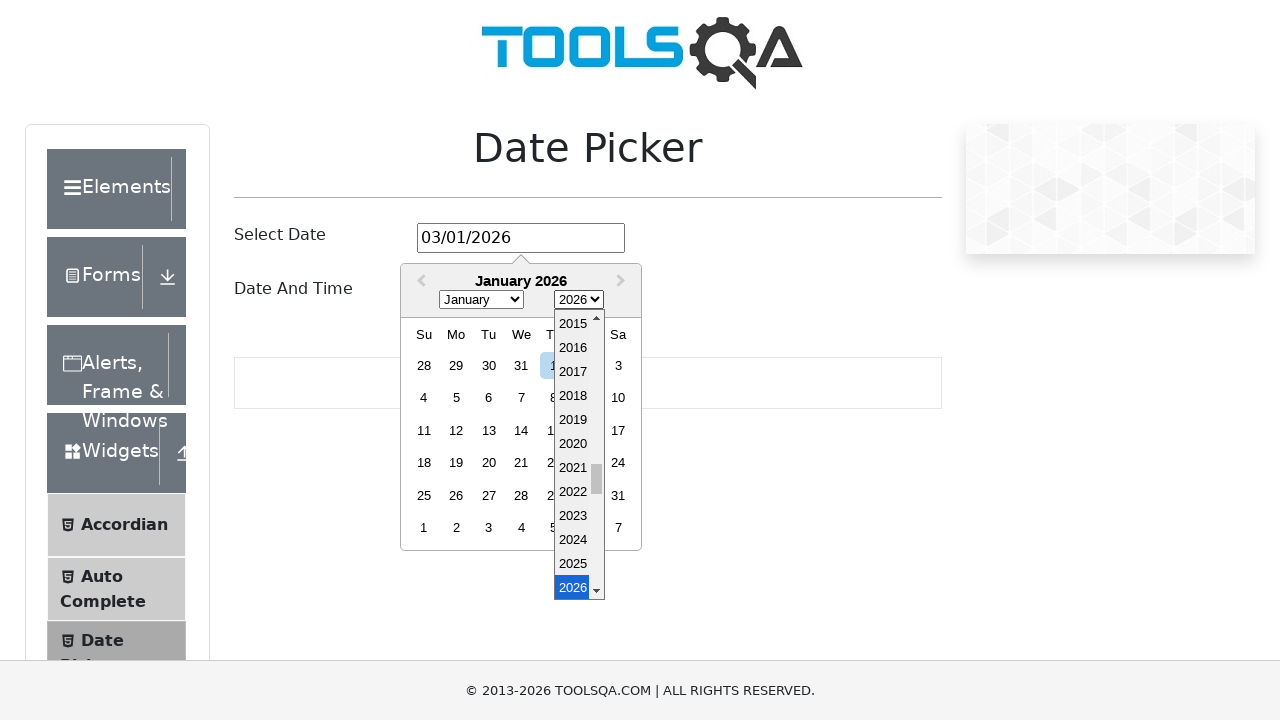

Selected 1990 as the year on select.react-datepicker__year-select
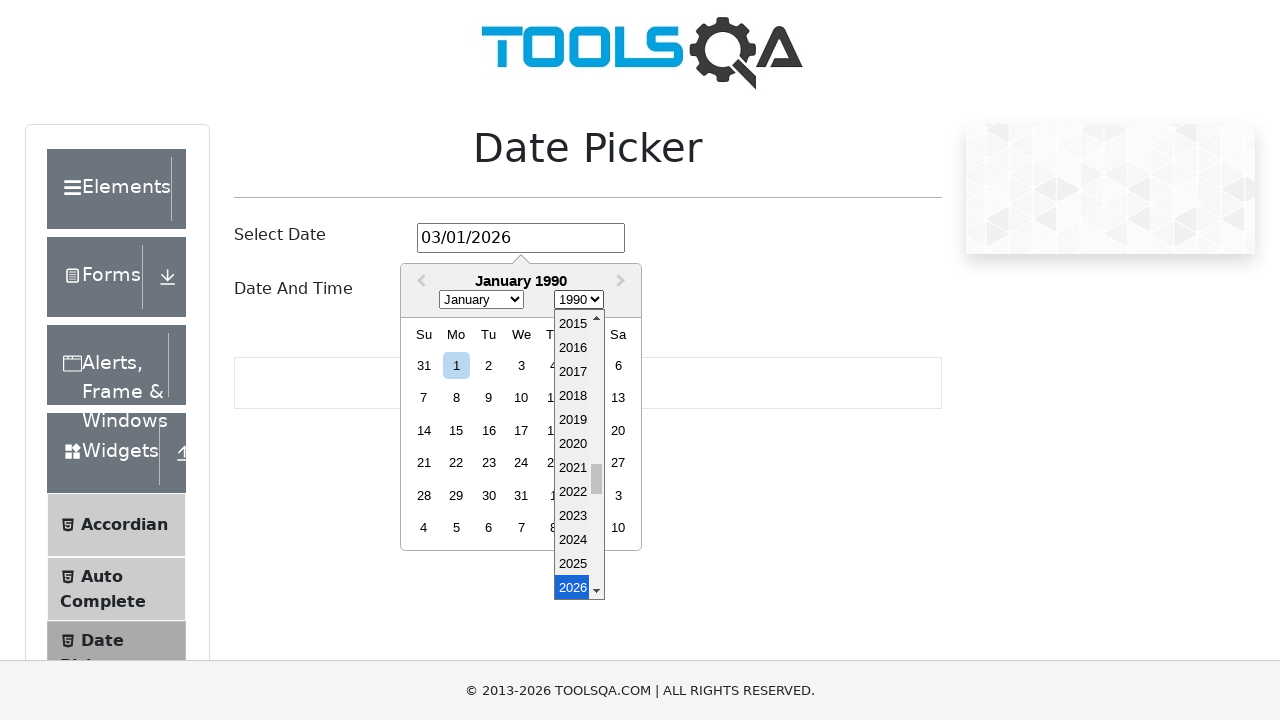

Selected the 1st day of the month at (456, 365) on div.react-datepicker__day--001:not(.react-datepicker__day--outside-month)
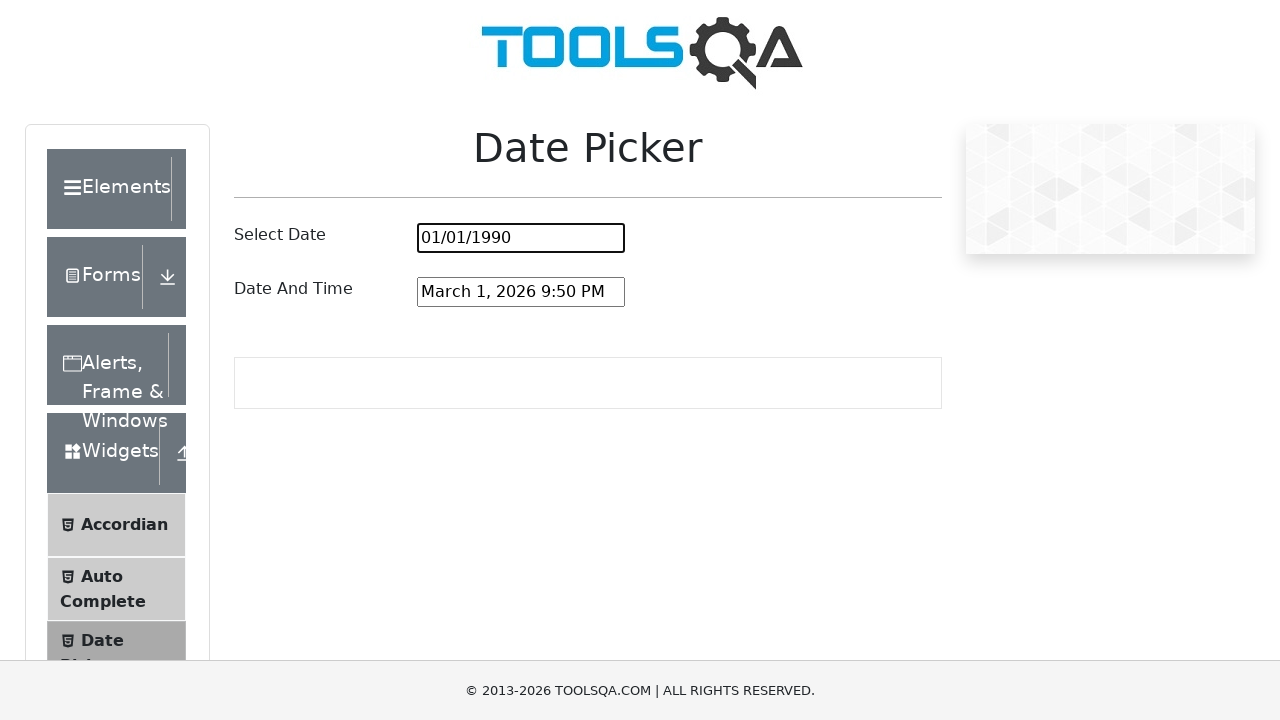

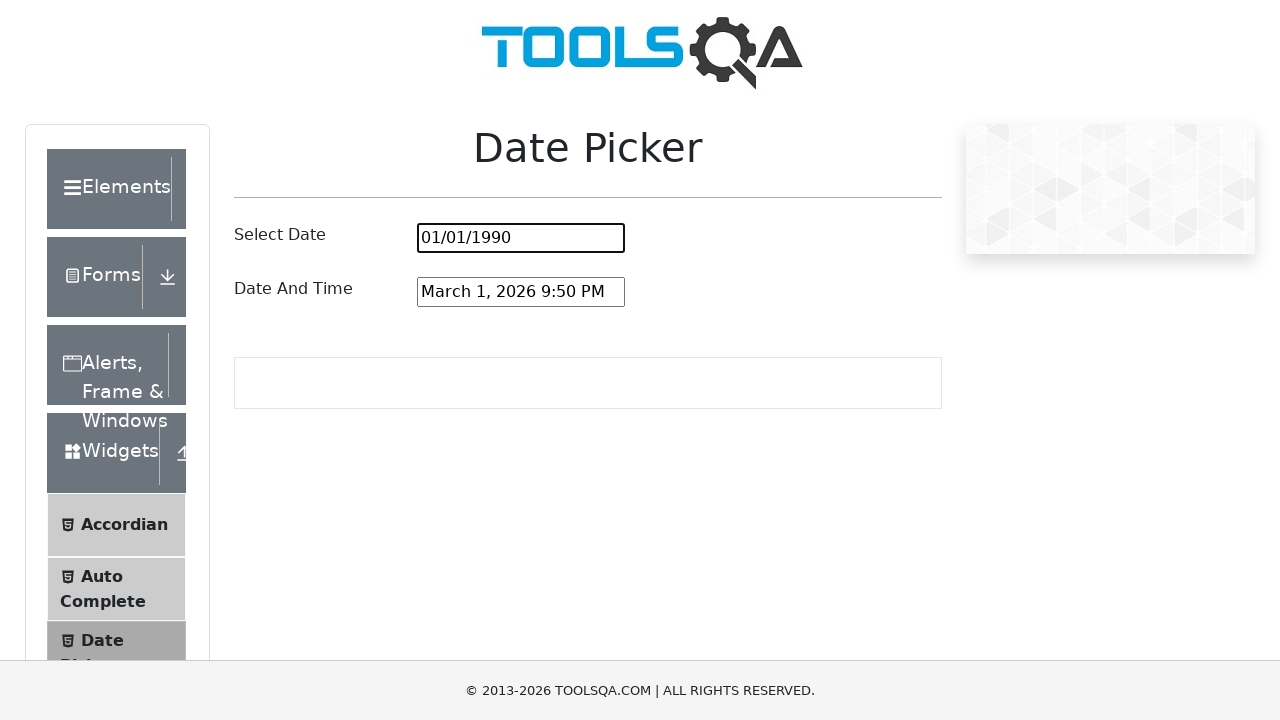